Tests button clicking functionality by clicking on "Button" menu item, then clicking "CLICK ME!" button, verifying text appears, clicking "CLICK ME TOO!" button, and returning to menu

Starting URL: https://savkk.github.io/selenium-practice/

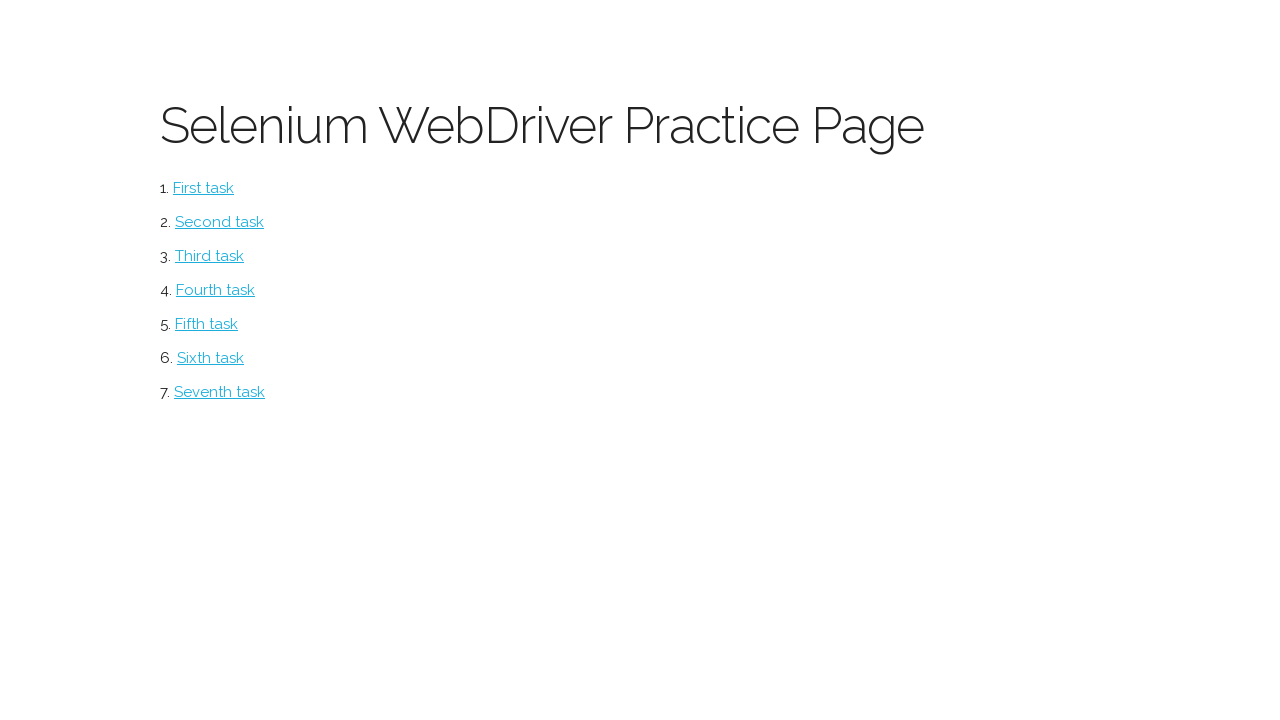

Clicked on 'Button' menu item at (204, 188) on #button
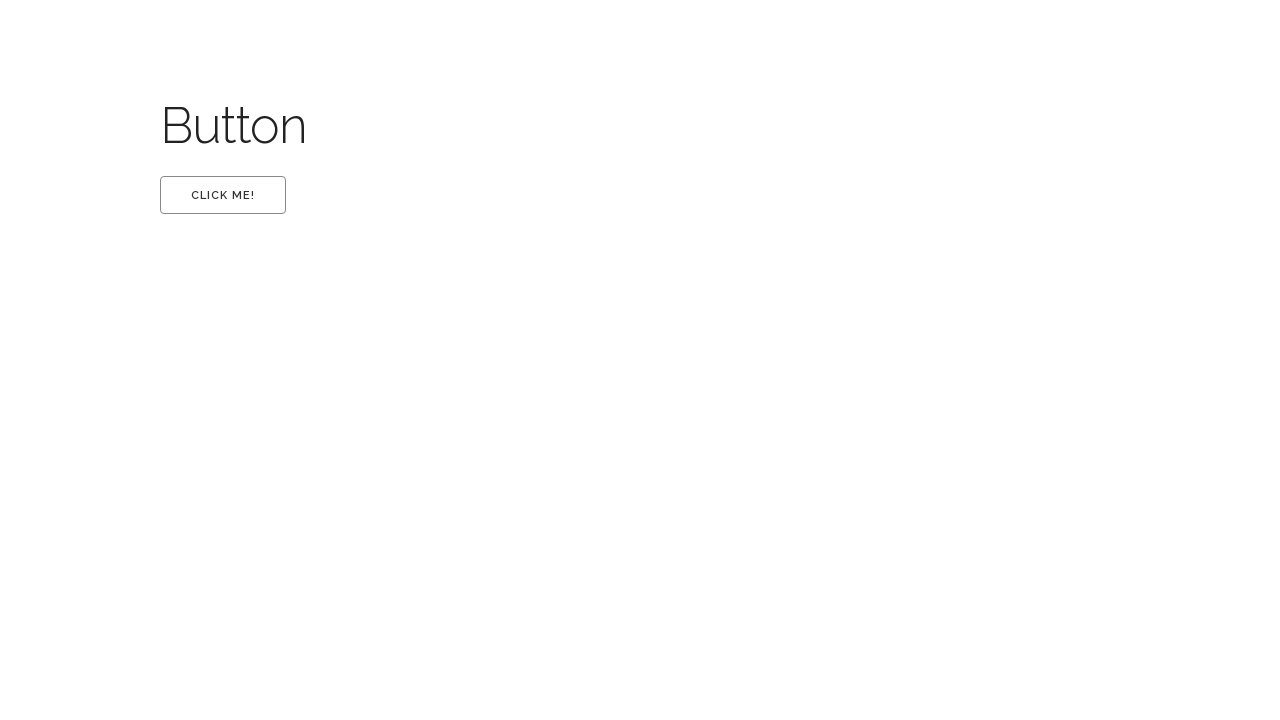

Clicked on 'CLICK ME!' button at (223, 195) on #first
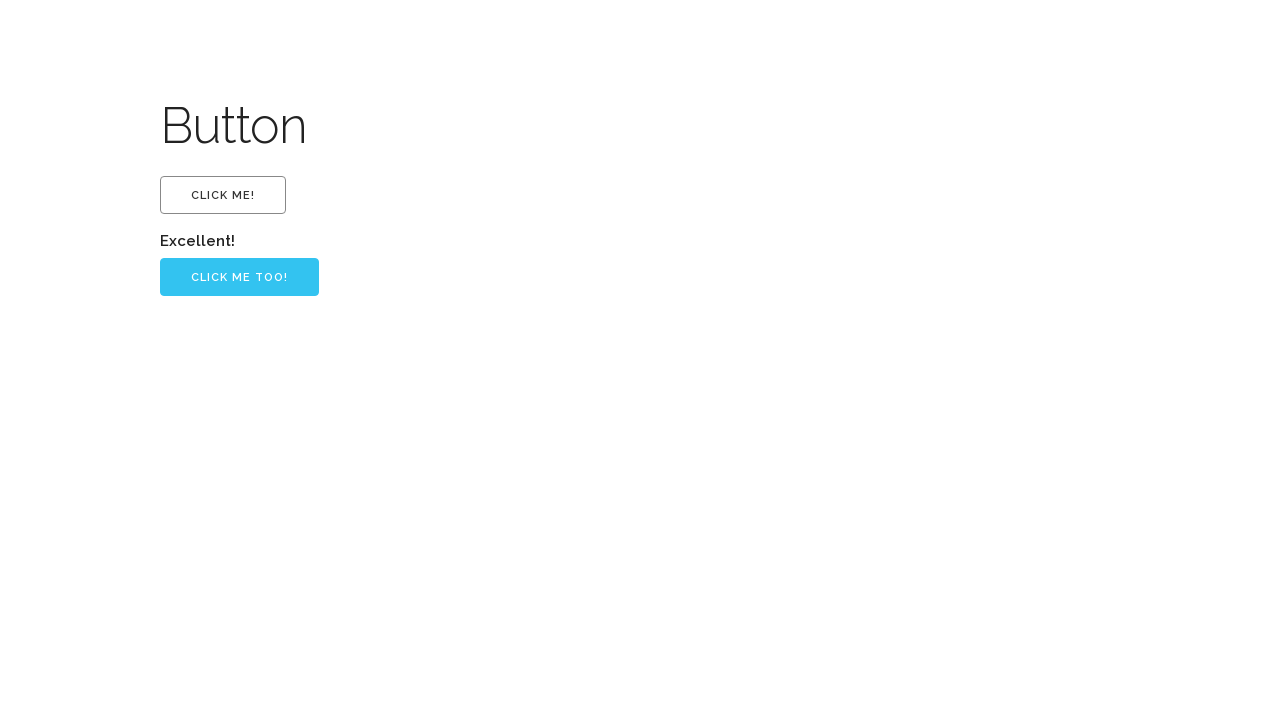

Verified 'Excellent!' text appeared
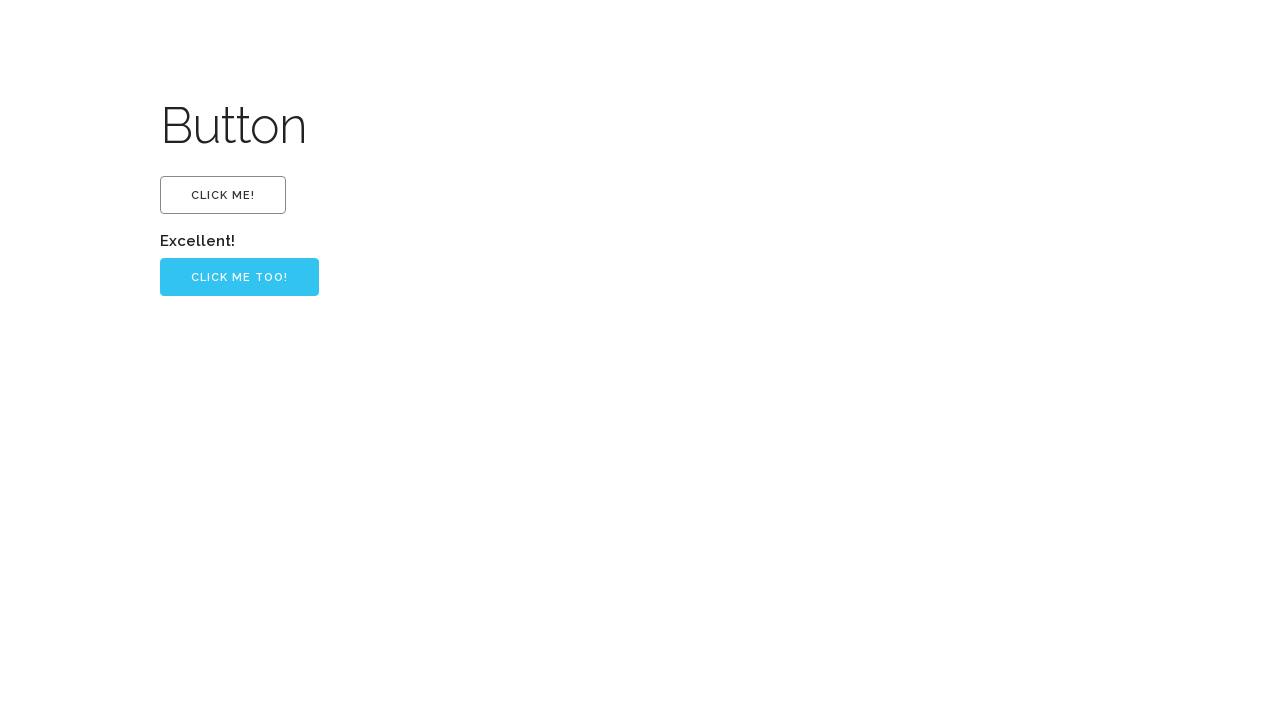

Clicked on 'CLICK ME TOO!' button at (240, 277) on xpath=//*[@type='button' and @value='Click me too!']
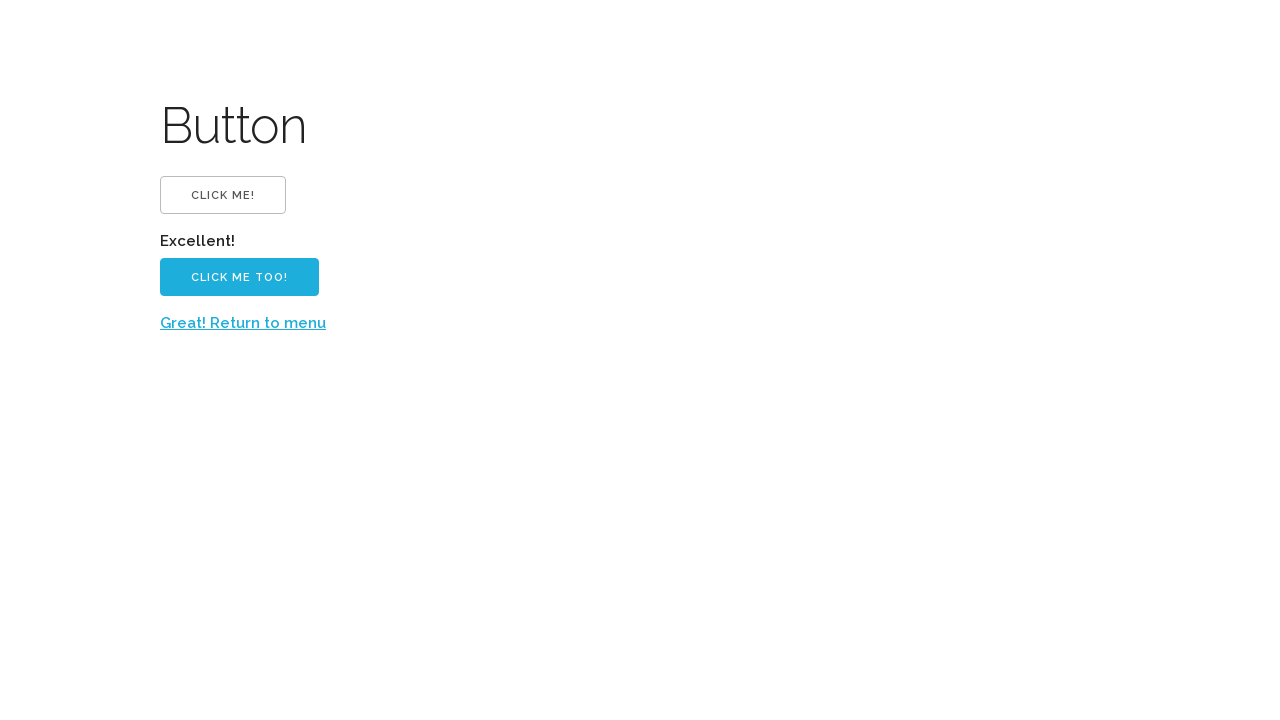

Clicked on 'Great! Return to menu' link to return to menu at (243, 323) on xpath=//a[text() = 'Great! Return to menu']
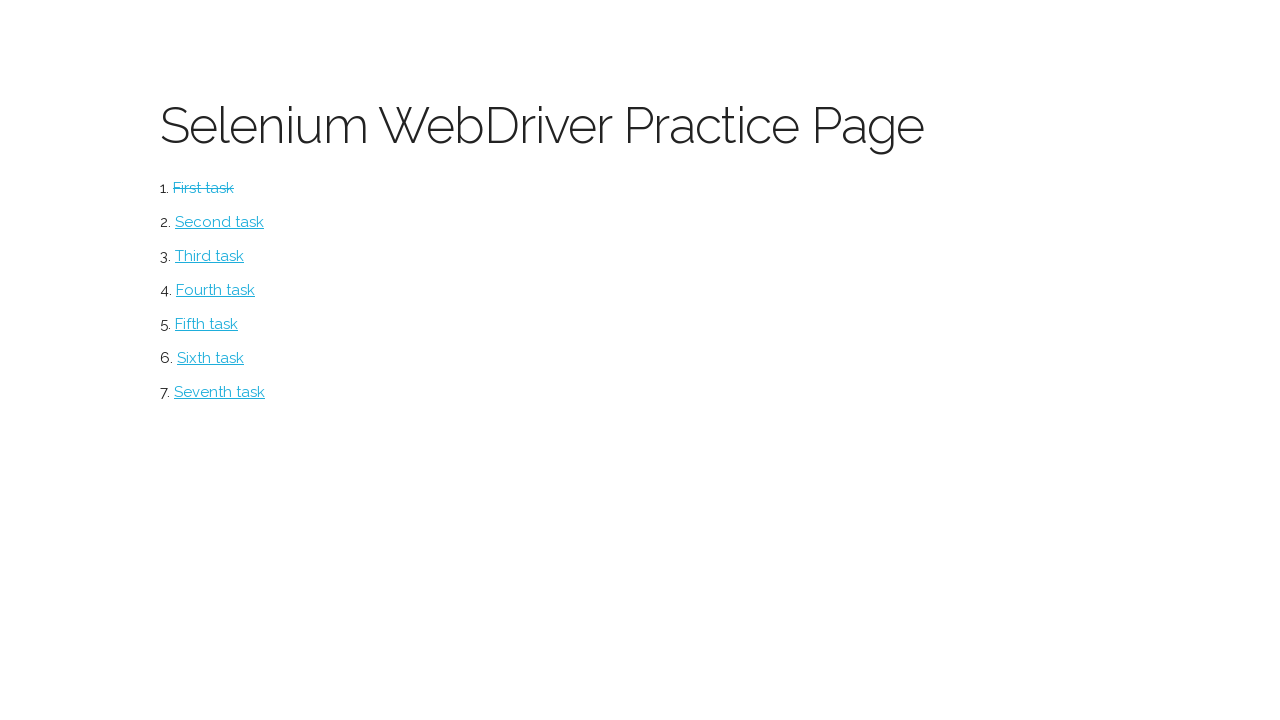

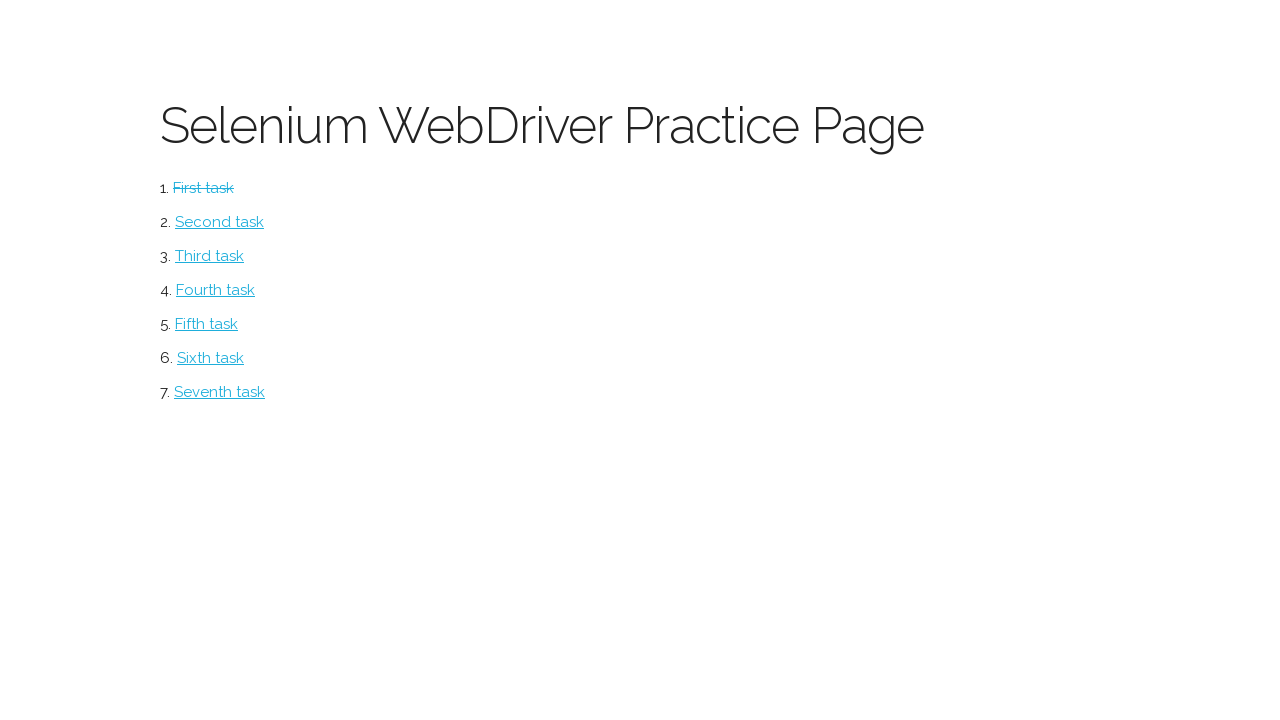